Tests clicking a button with a dynamic ID on the UI Testing Playground site to verify interaction with elements that have changing identifiers

Starting URL: http://uitestingplayground.com/dynamicid

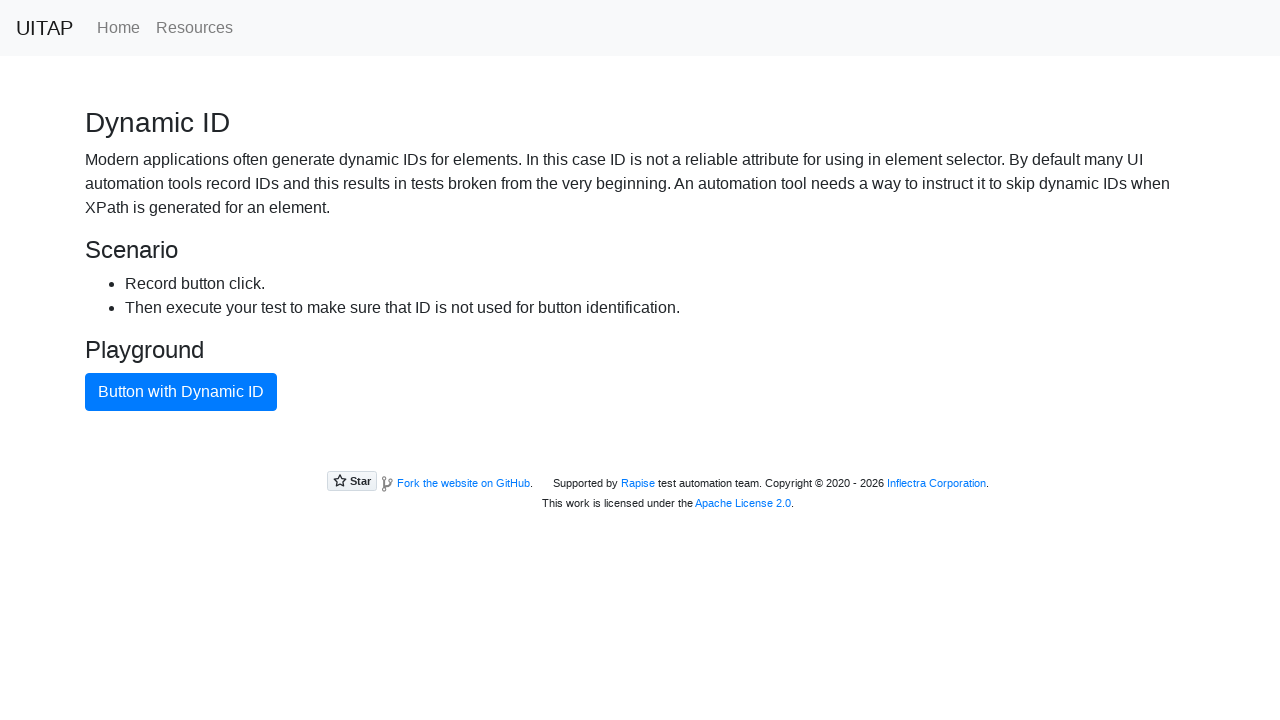

Navigated to UI Testing Playground dynamic ID test page
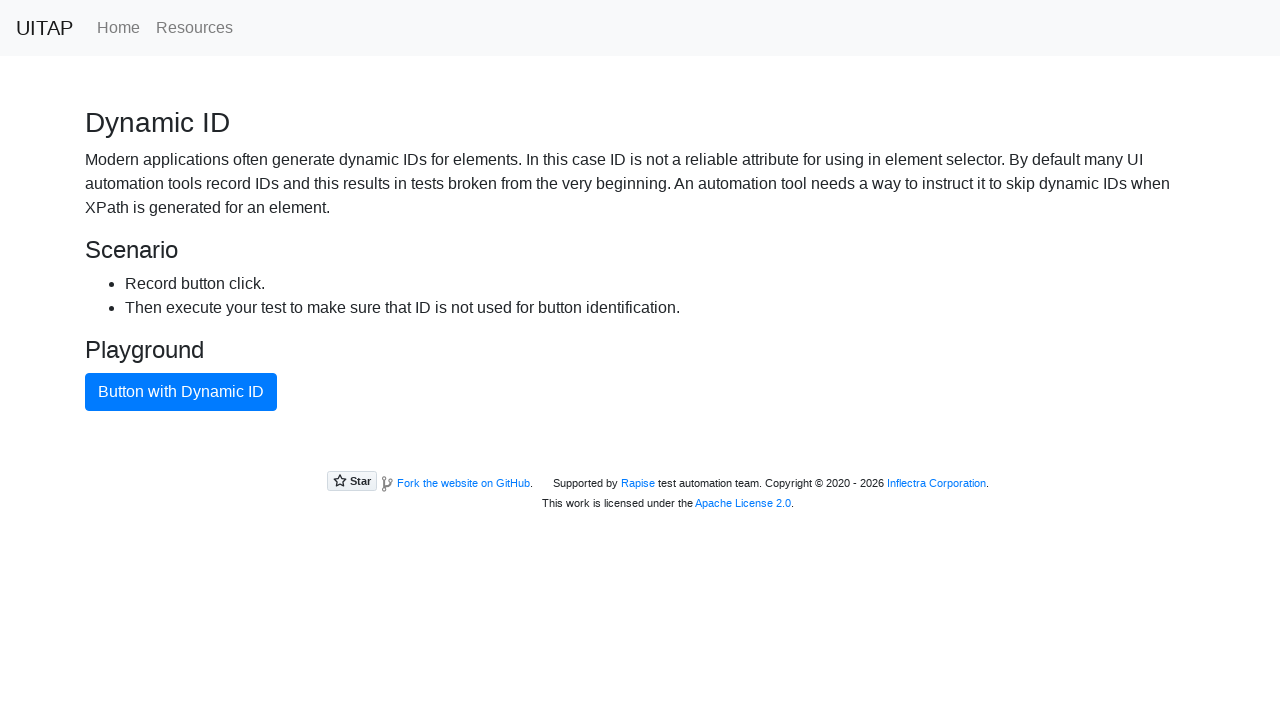

Clicked the blue button with dynamic ID at (181, 392) on .btn.btn-primary
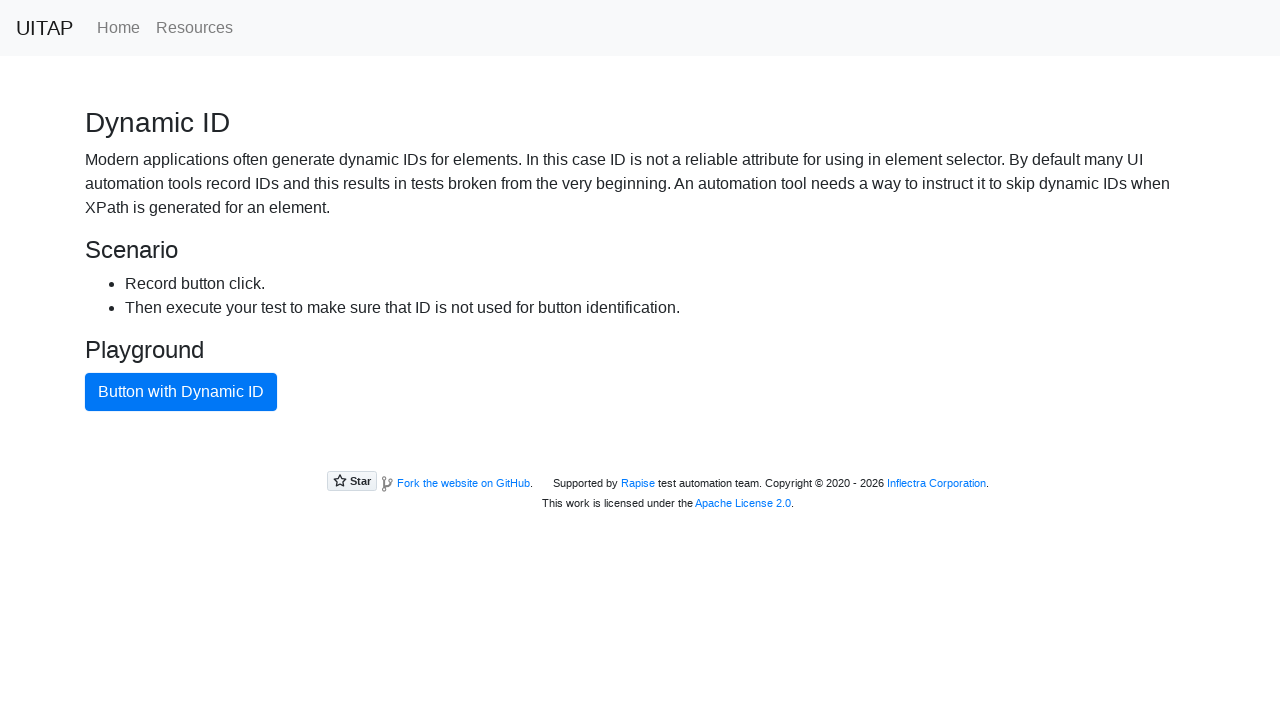

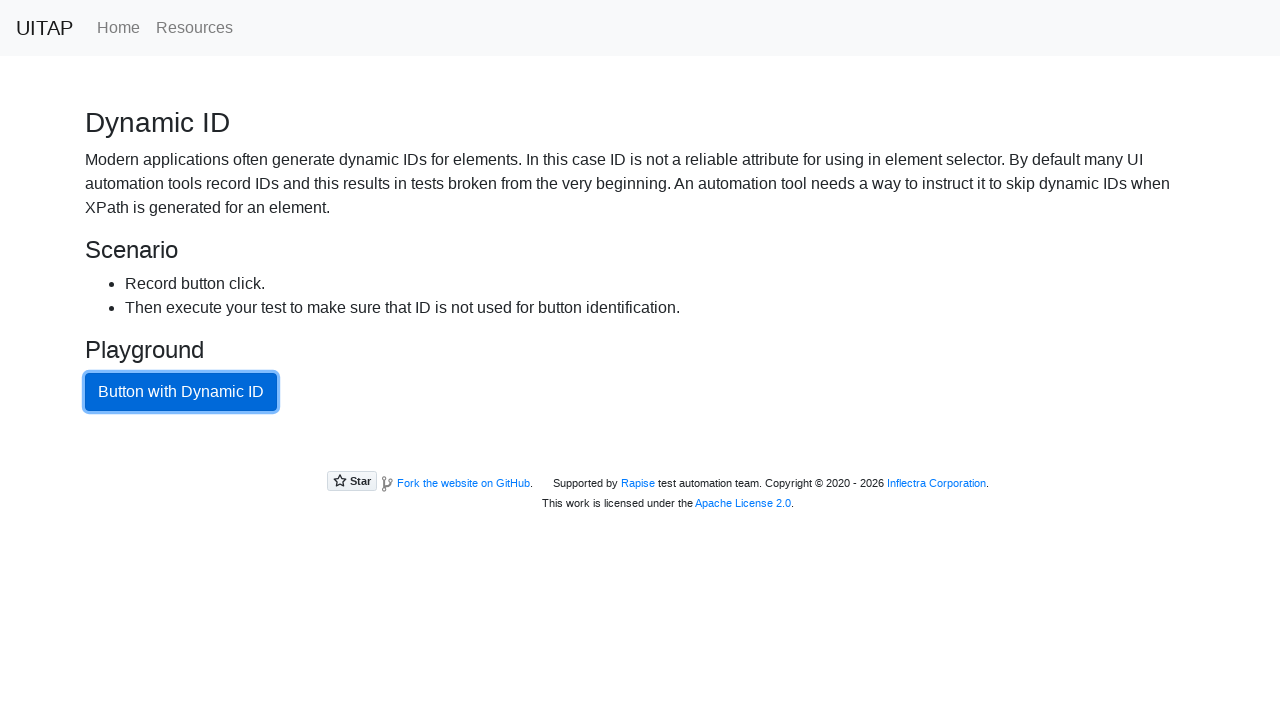